Tests dropdown handling by selecting options using different selection methods: by index, by visible text, and by value

Starting URL: https://the-internet.herokuapp.com/dropdown

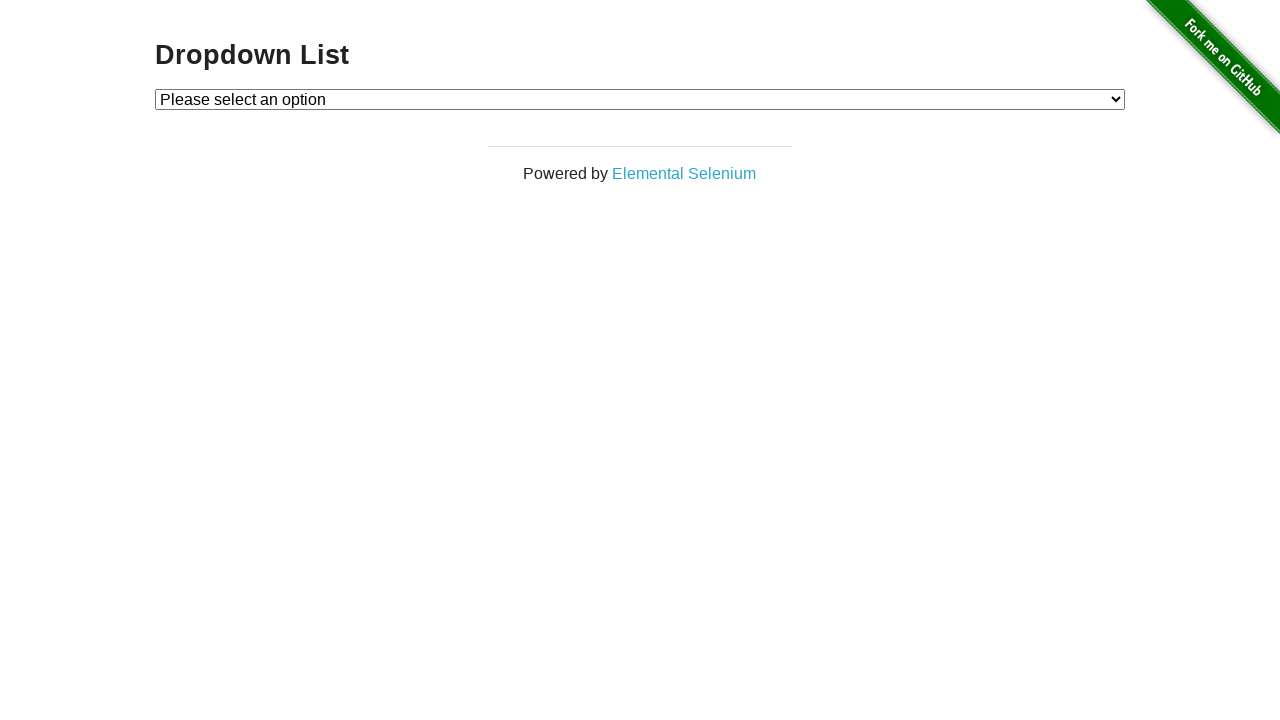

Selected dropdown option by index 2 (Option 2) on #dropdown
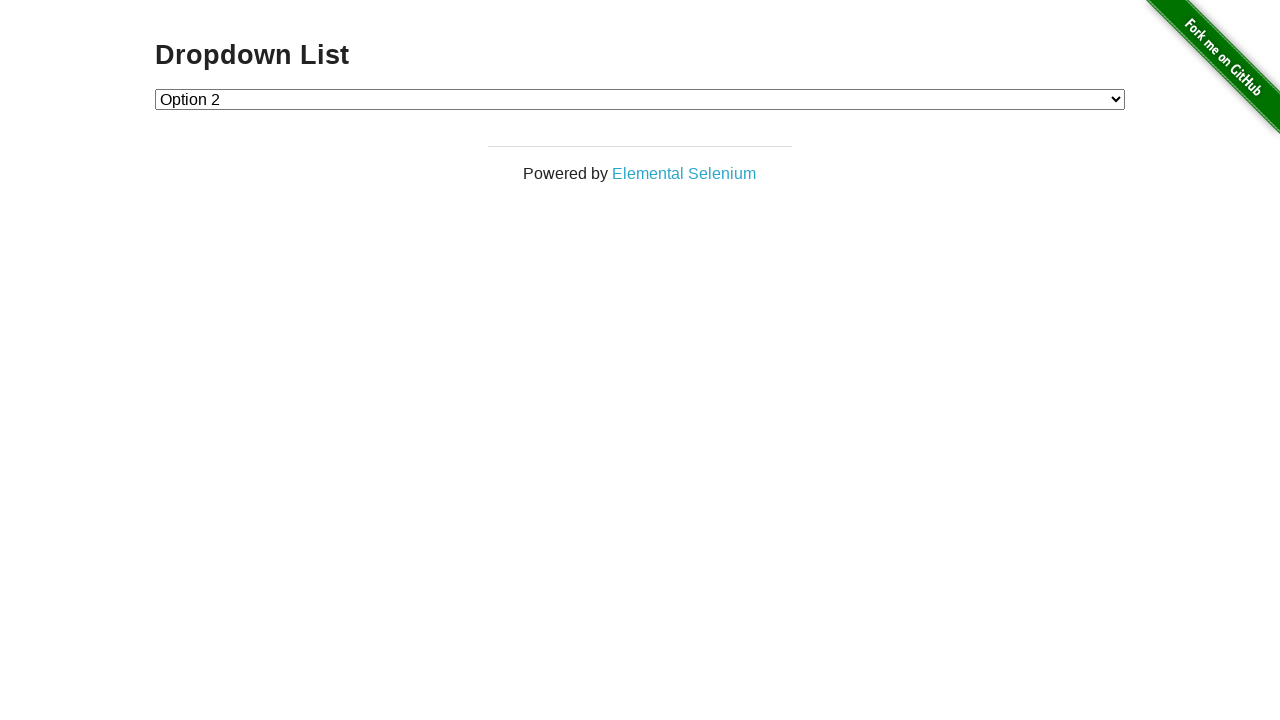

Selected dropdown option by visible text 'Option 1' on #dropdown
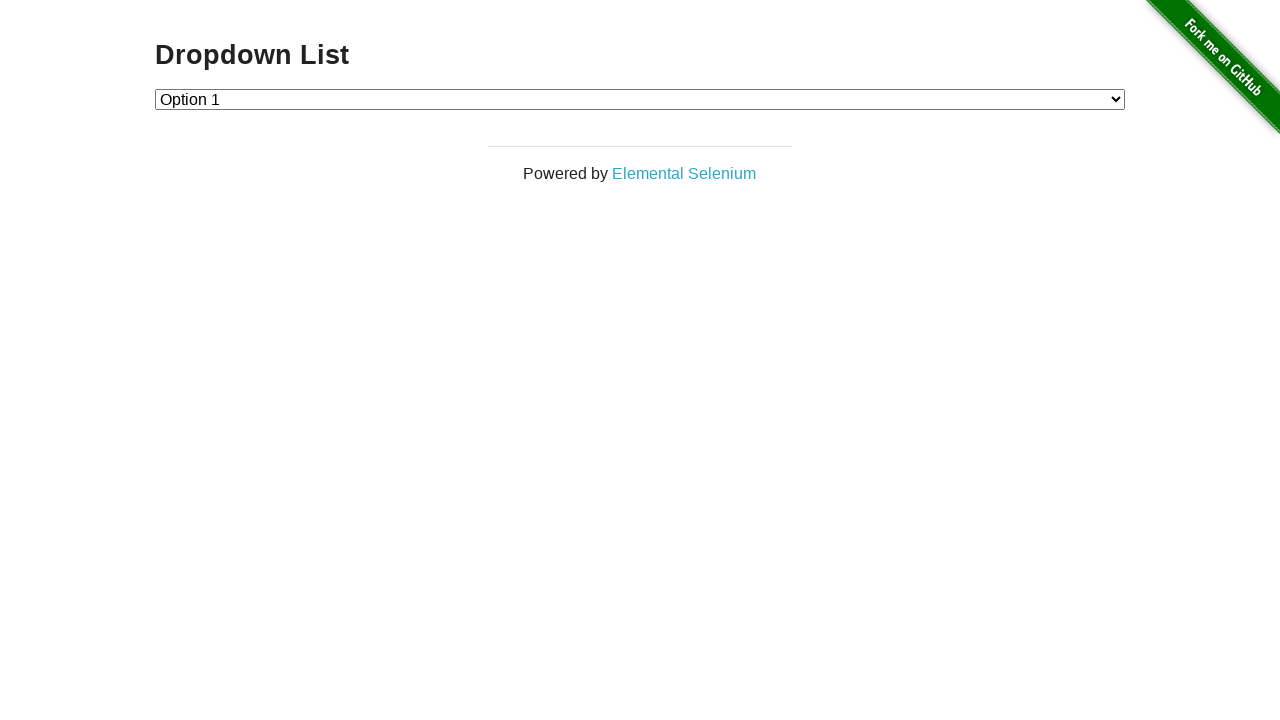

Selected dropdown option by value '2' (Option 2) on #dropdown
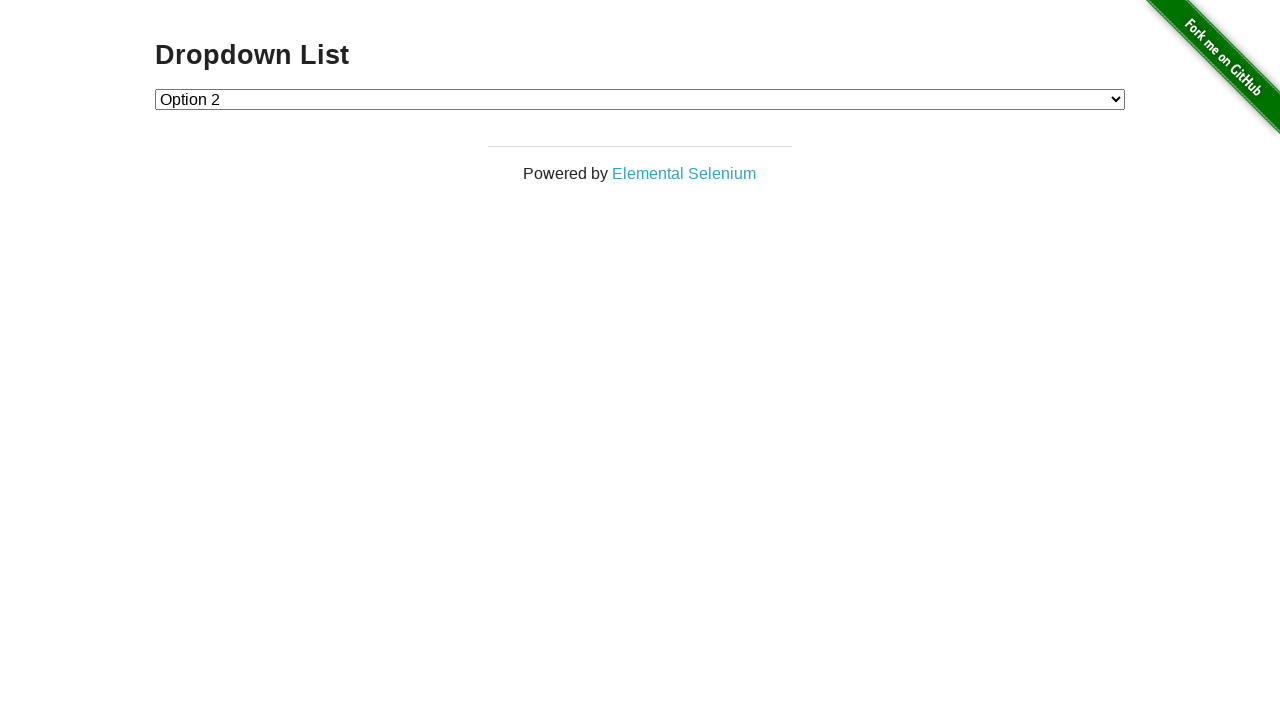

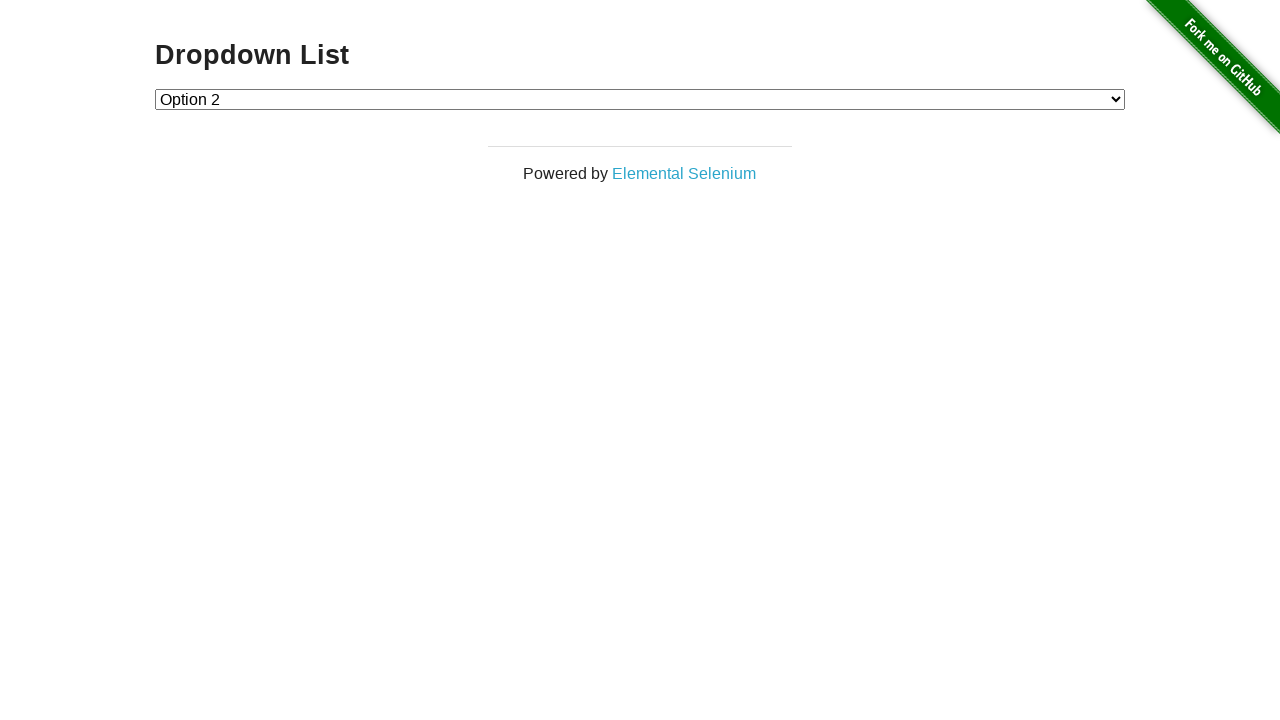